Tests that edits are cancelled when pressing Escape key

Starting URL: https://demo.playwright.dev/todomvc

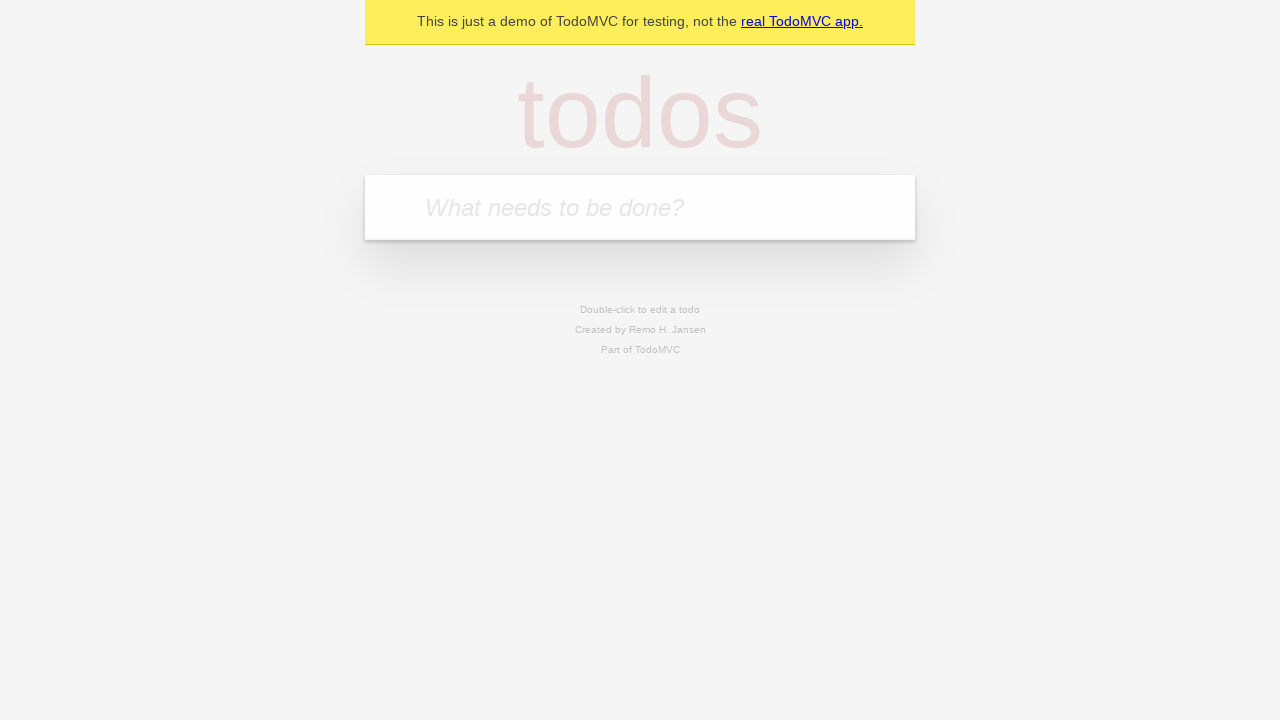

Located the todo input field
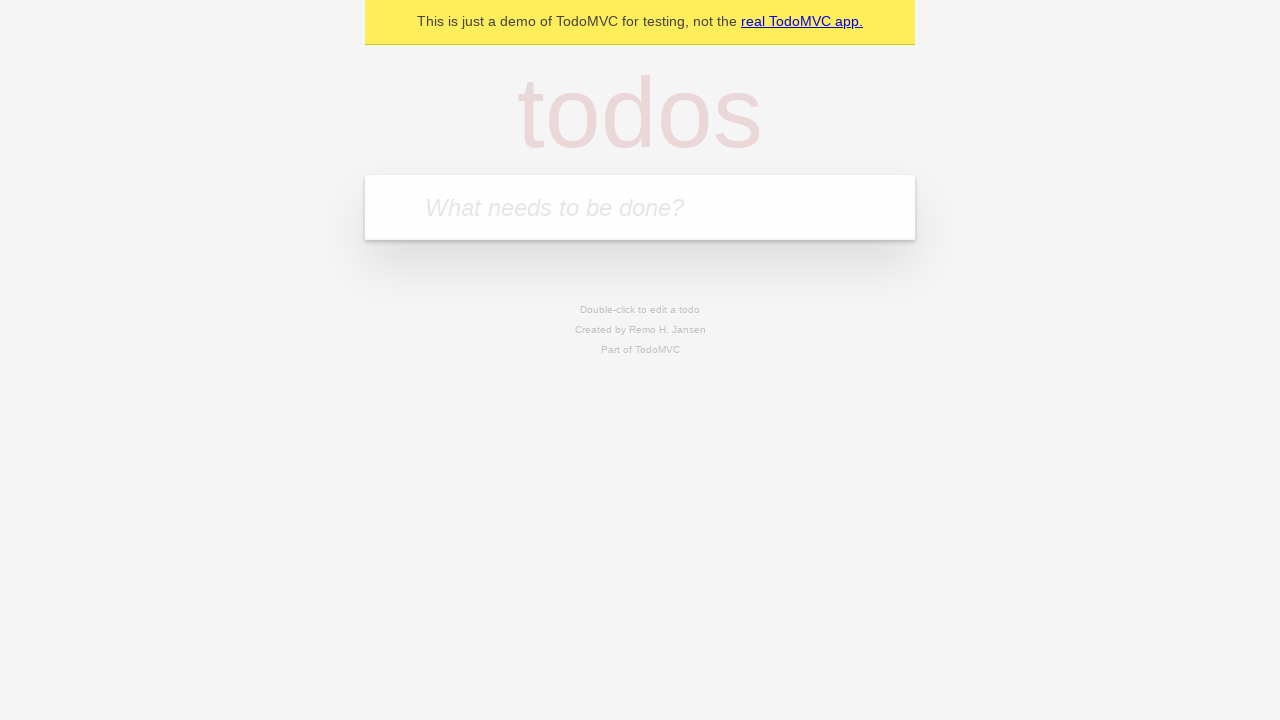

Filled first todo: 'buy some cheese' on internal:attr=[placeholder="What needs to be done?"i]
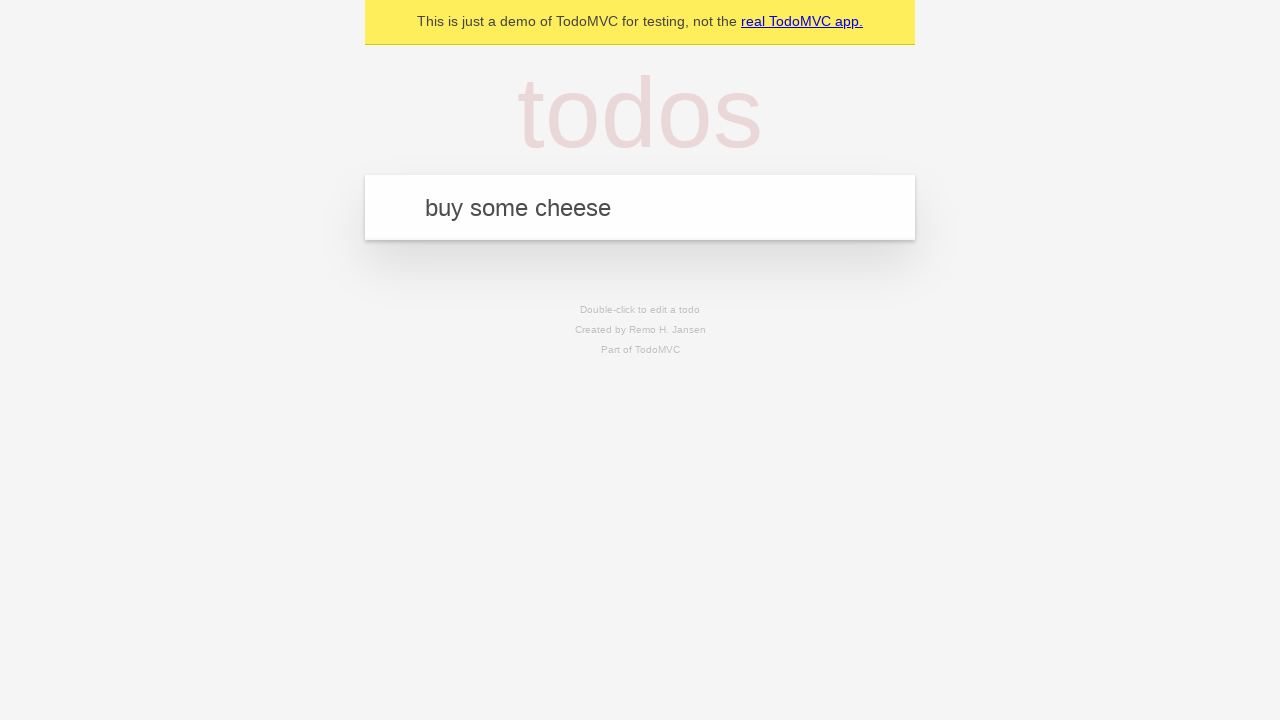

Pressed Enter to create first todo on internal:attr=[placeholder="What needs to be done?"i]
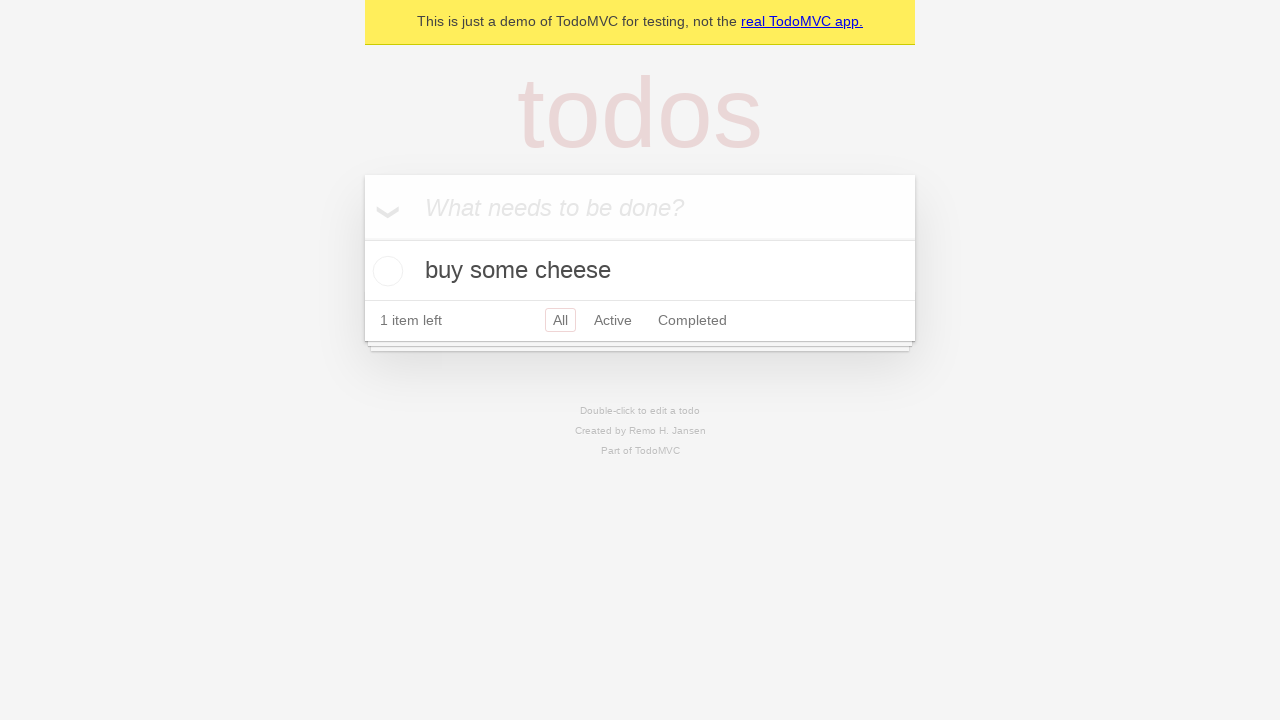

Filled second todo: 'feed the cat' on internal:attr=[placeholder="What needs to be done?"i]
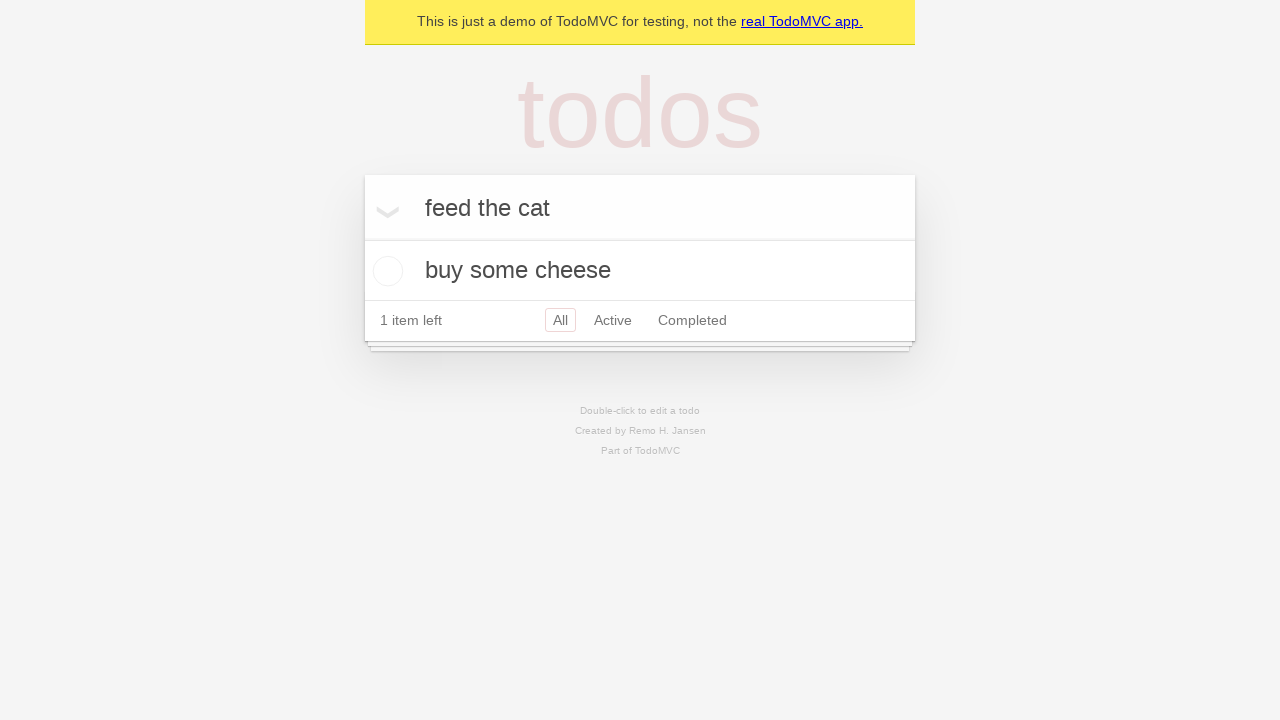

Pressed Enter to create second todo on internal:attr=[placeholder="What needs to be done?"i]
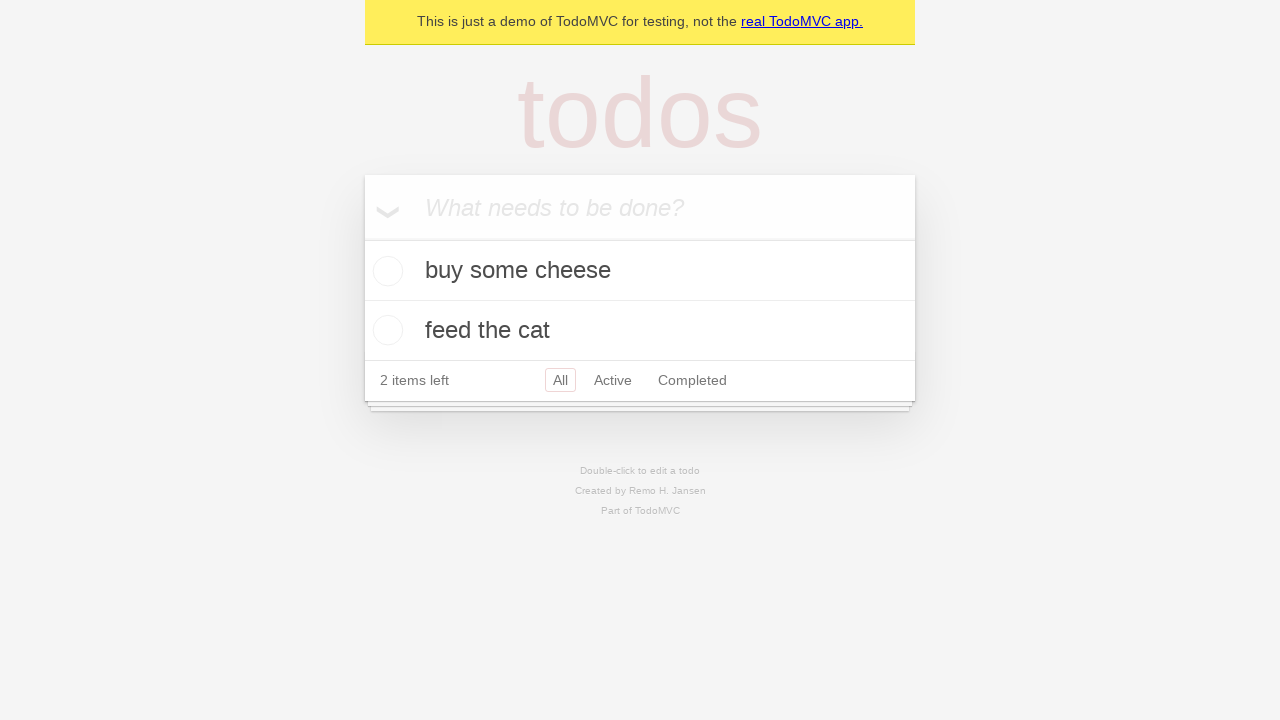

Filled third todo: 'book a doctors appointment' on internal:attr=[placeholder="What needs to be done?"i]
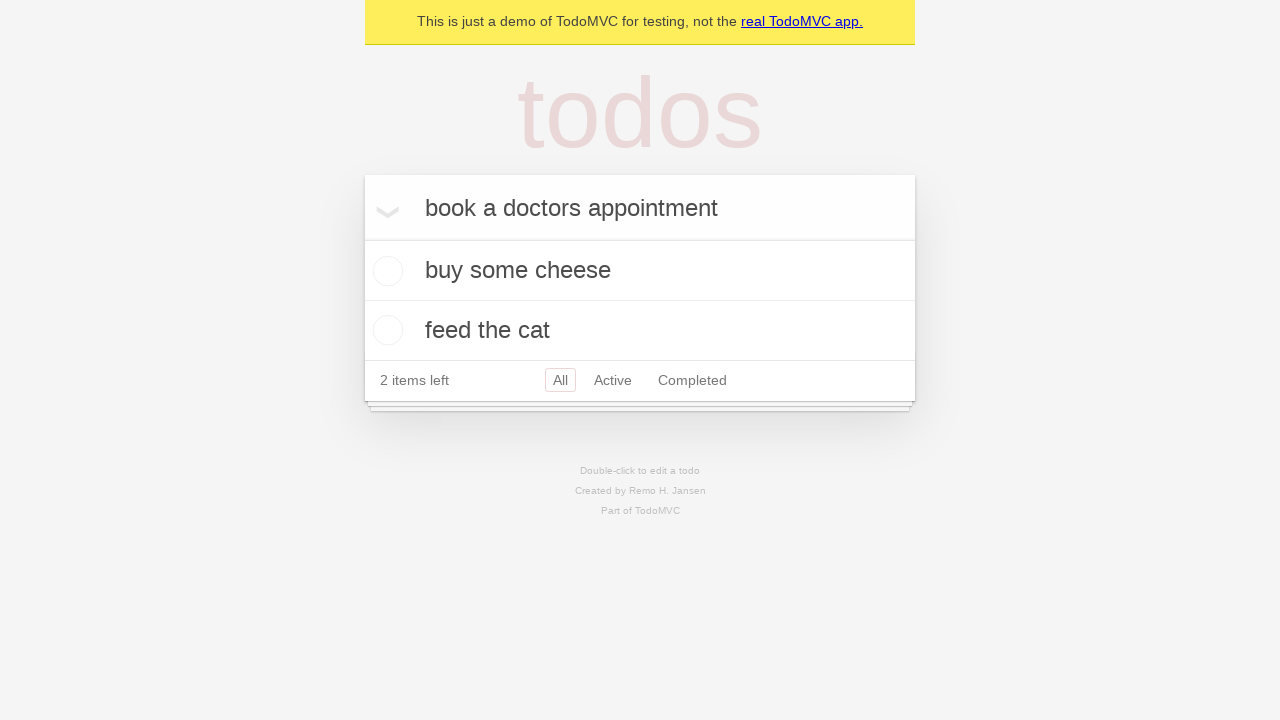

Pressed Enter to create third todo on internal:attr=[placeholder="What needs to be done?"i]
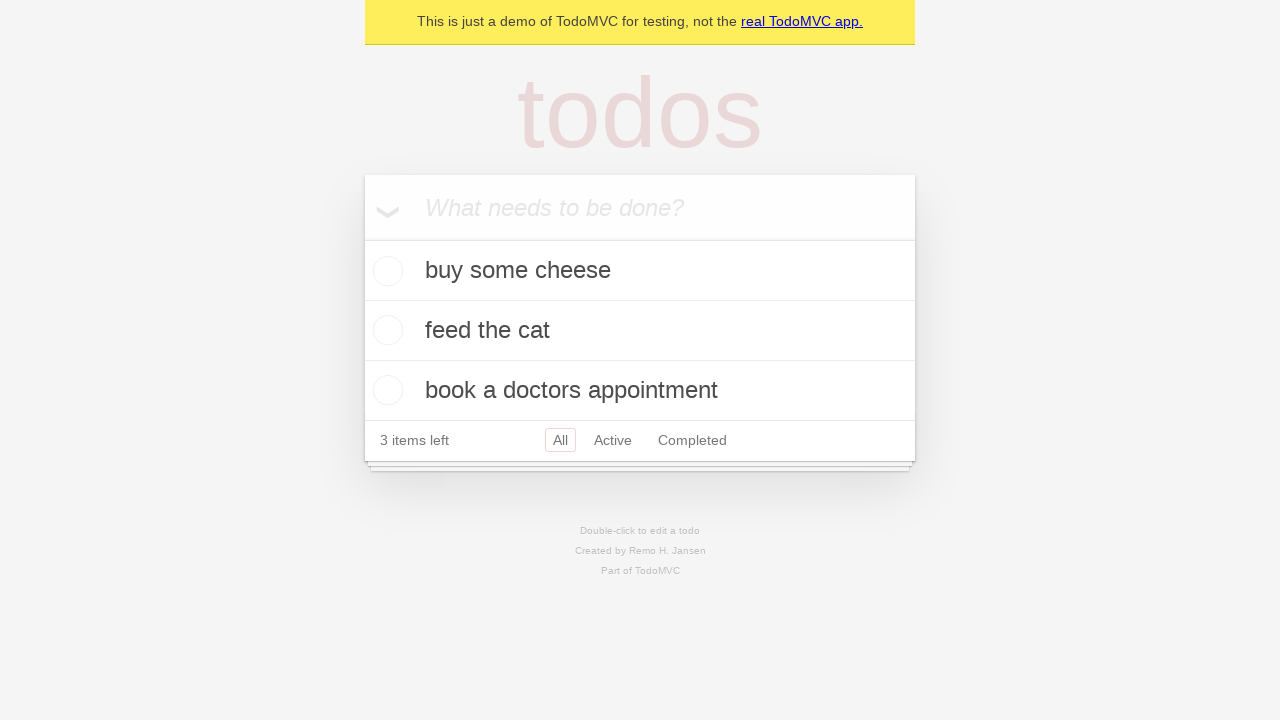

Waited for all three todos to be created
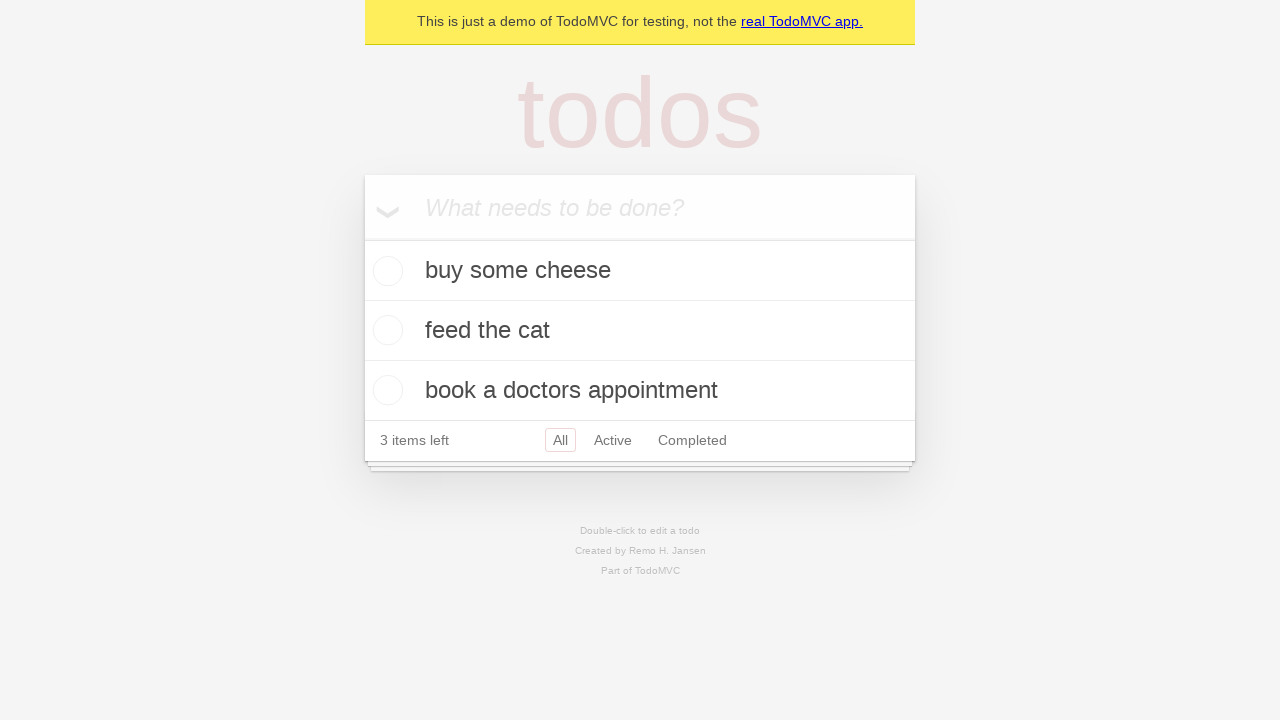

Located all todo items
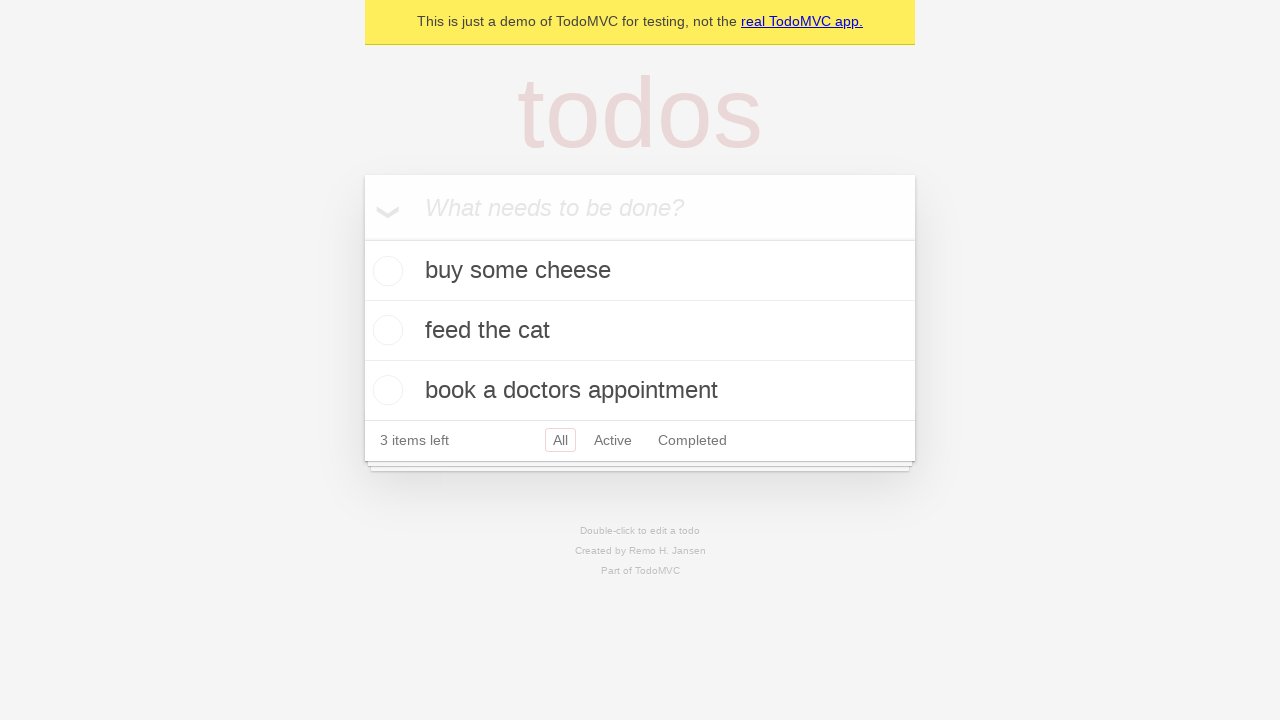

Double-clicked on second todo to enter edit mode at (640, 331) on internal:testid=[data-testid="todo-item"s] >> nth=1
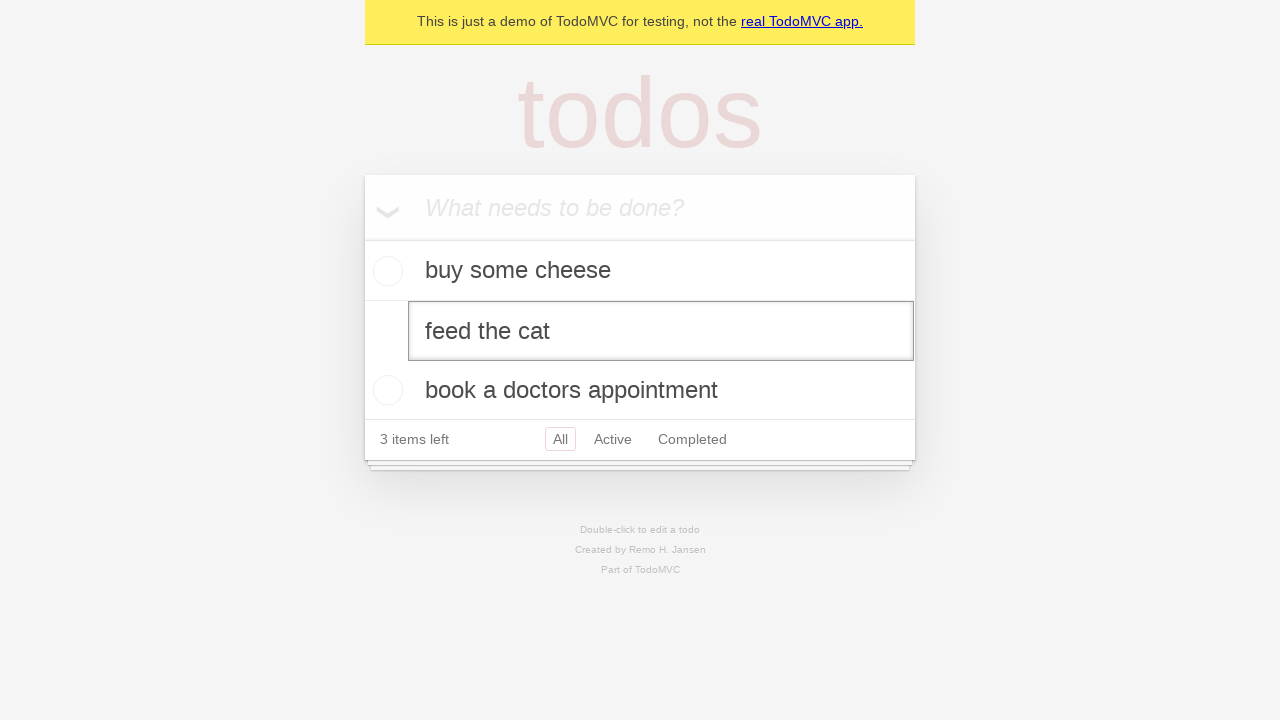

Filled edit field with new text: 'buy some sausages' on internal:testid=[data-testid="todo-item"s] >> nth=1 >> internal:role=textbox[nam
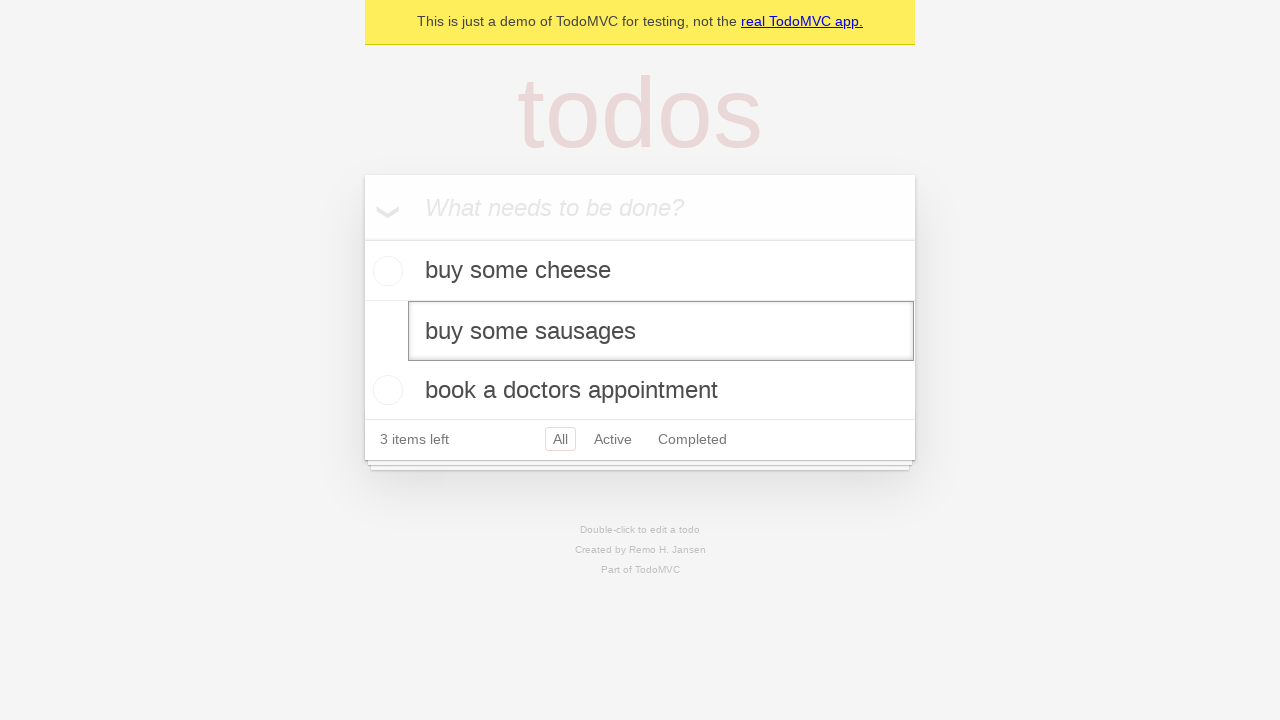

Pressed Escape to cancel edit on internal:testid=[data-testid="todo-item"s] >> nth=1 >> internal:role=textbox[nam
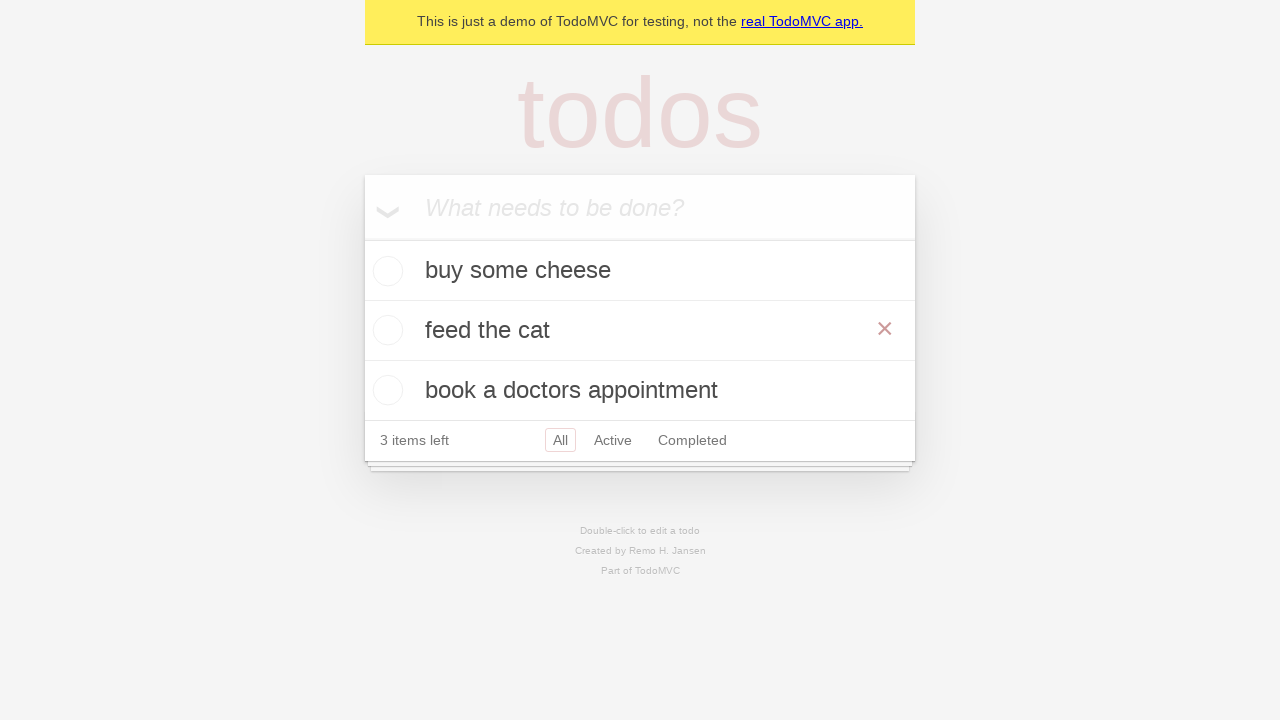

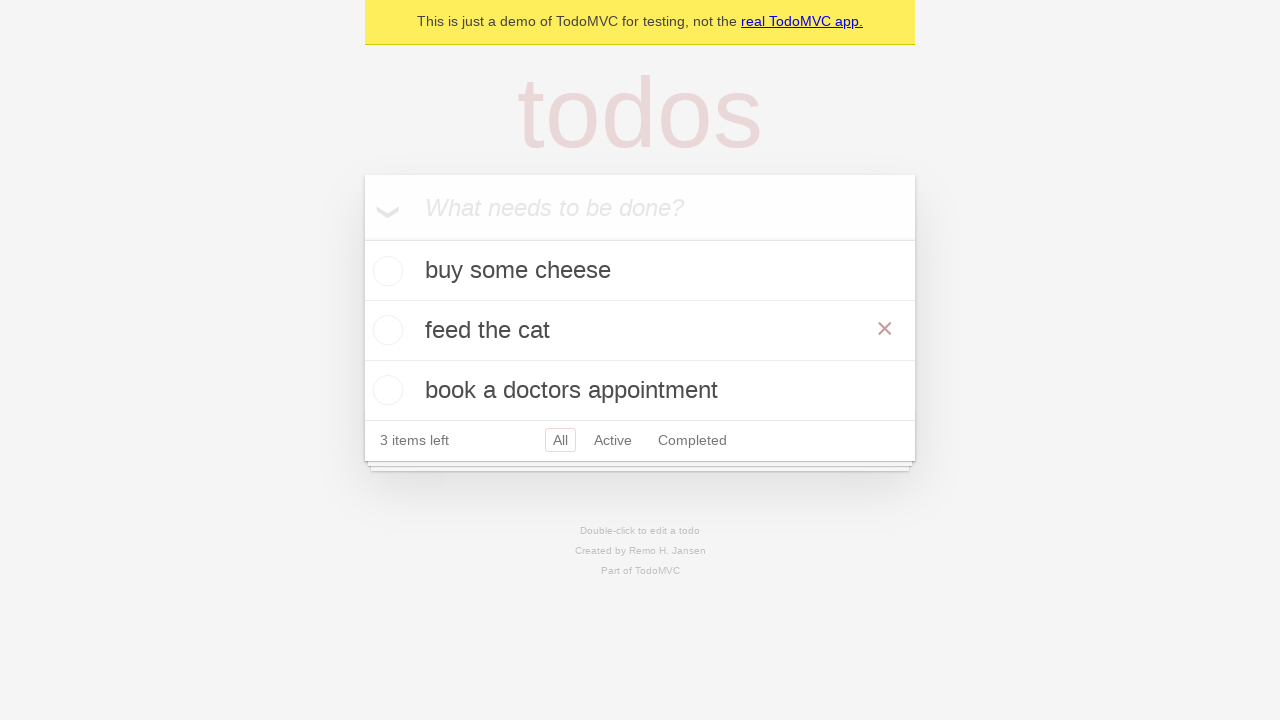